Tests dynamic properties page by waiting for a button to become enabled after 5 seconds and verifying it is clickable

Starting URL: https://demoqa.com/dynamic-properties

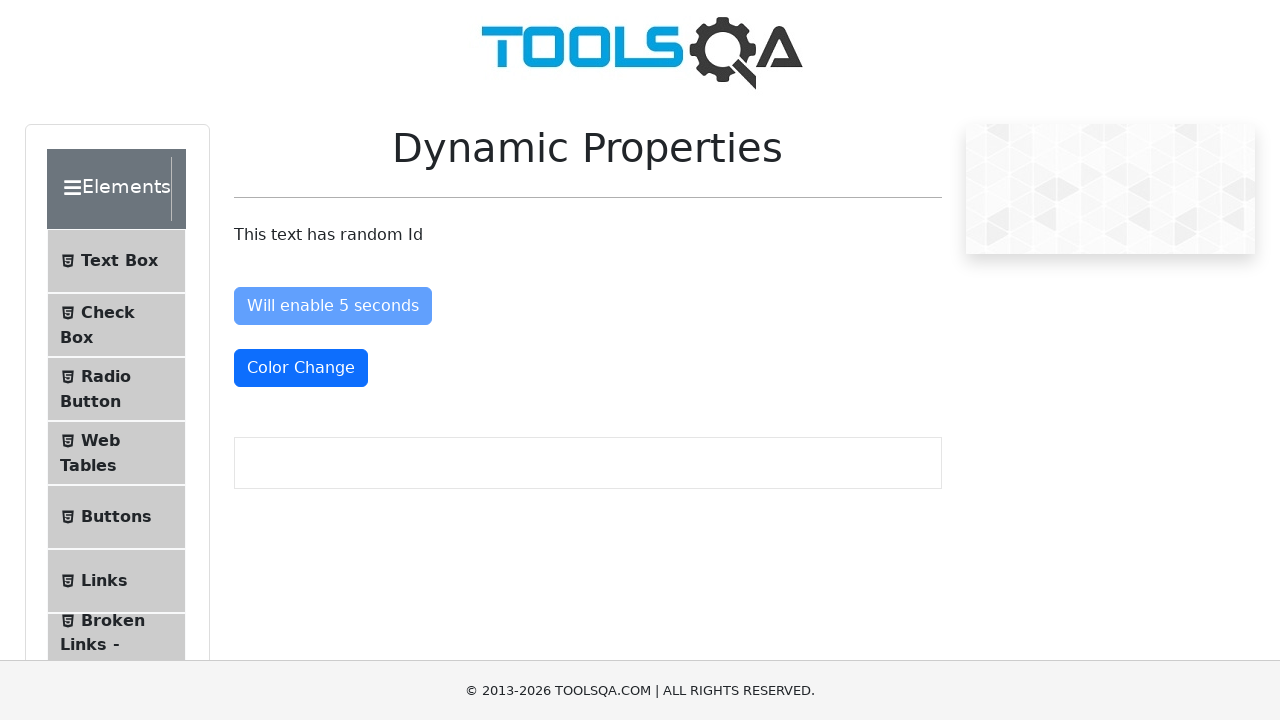

Navigated to dynamic properties page
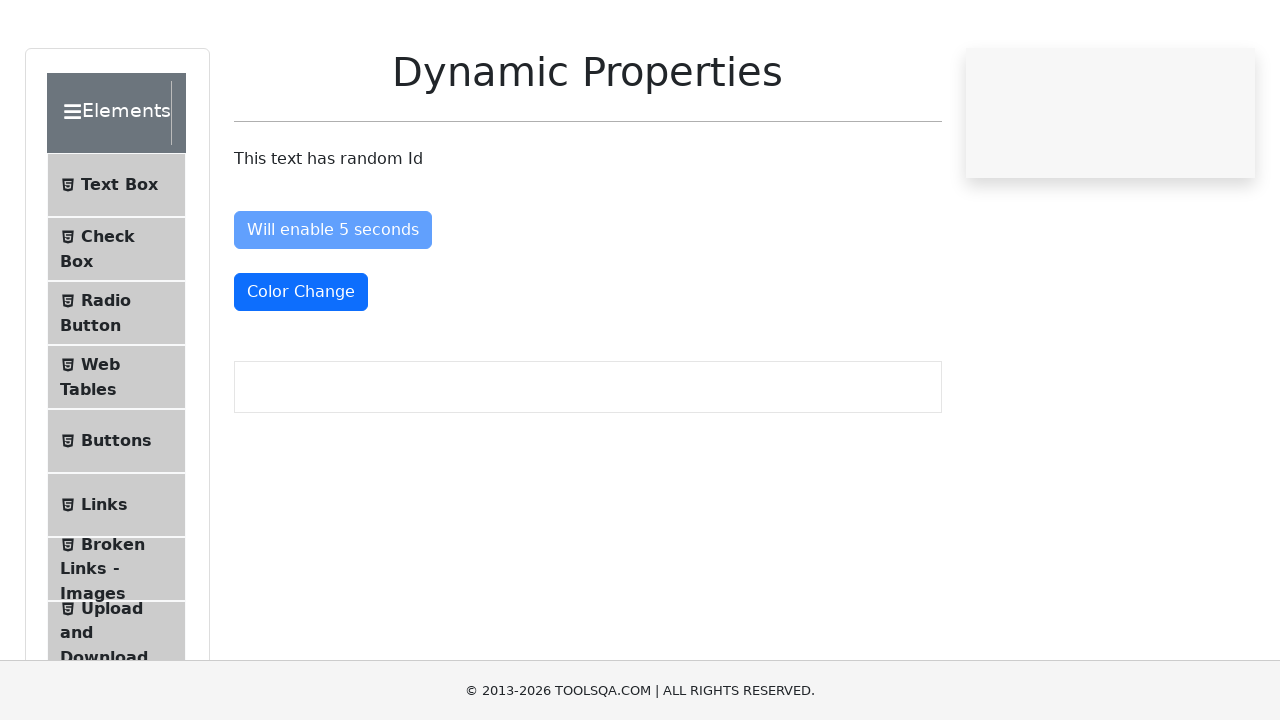

Waited for button to become enabled after 5 seconds
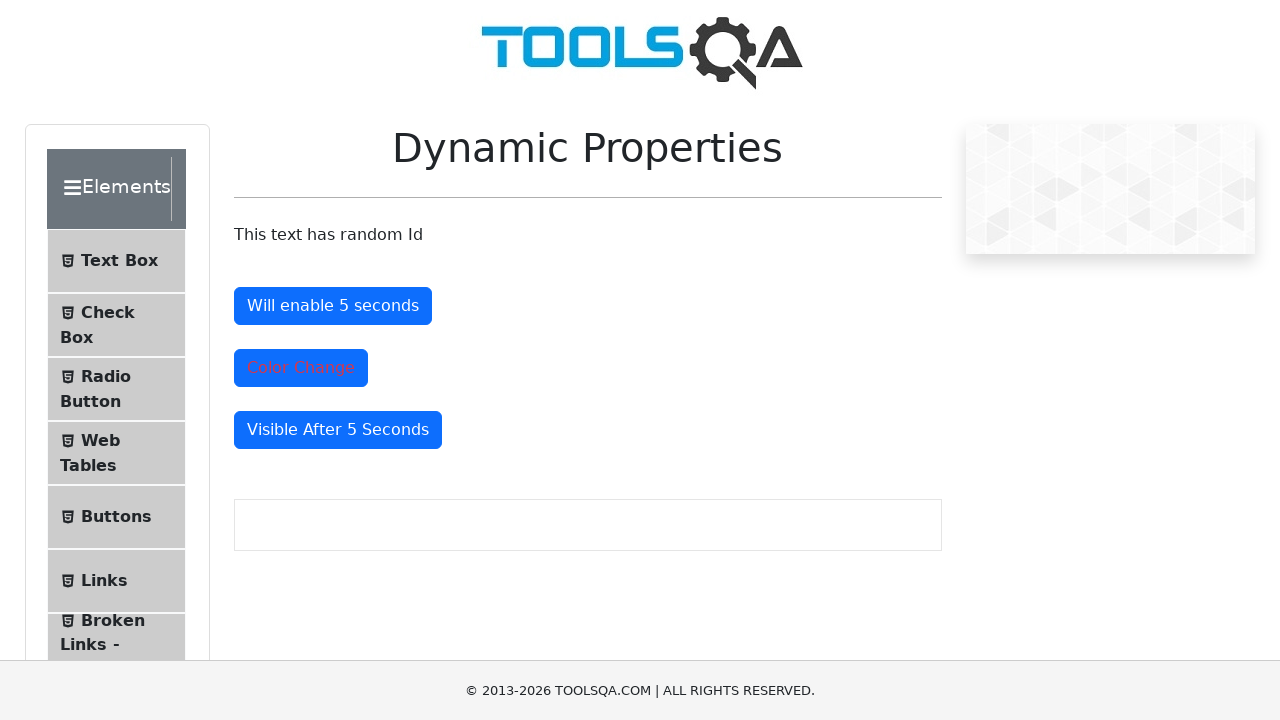

Verified that the button is now clickable and enabled
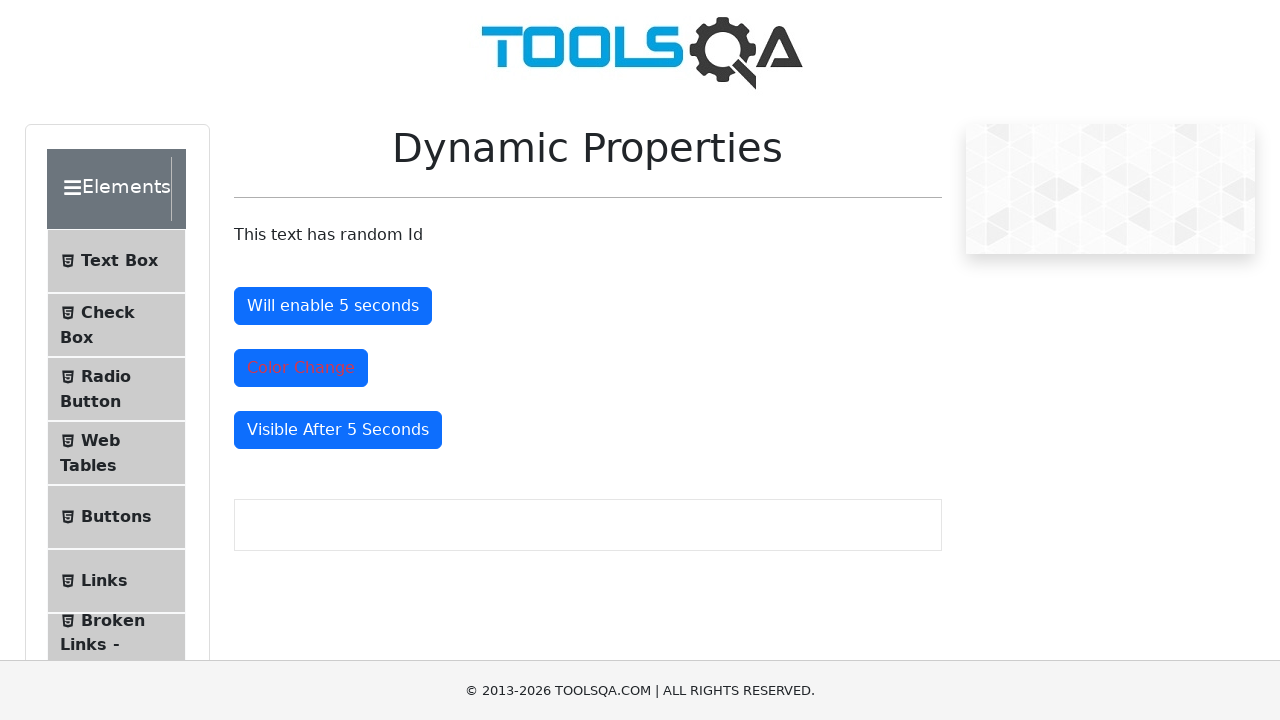

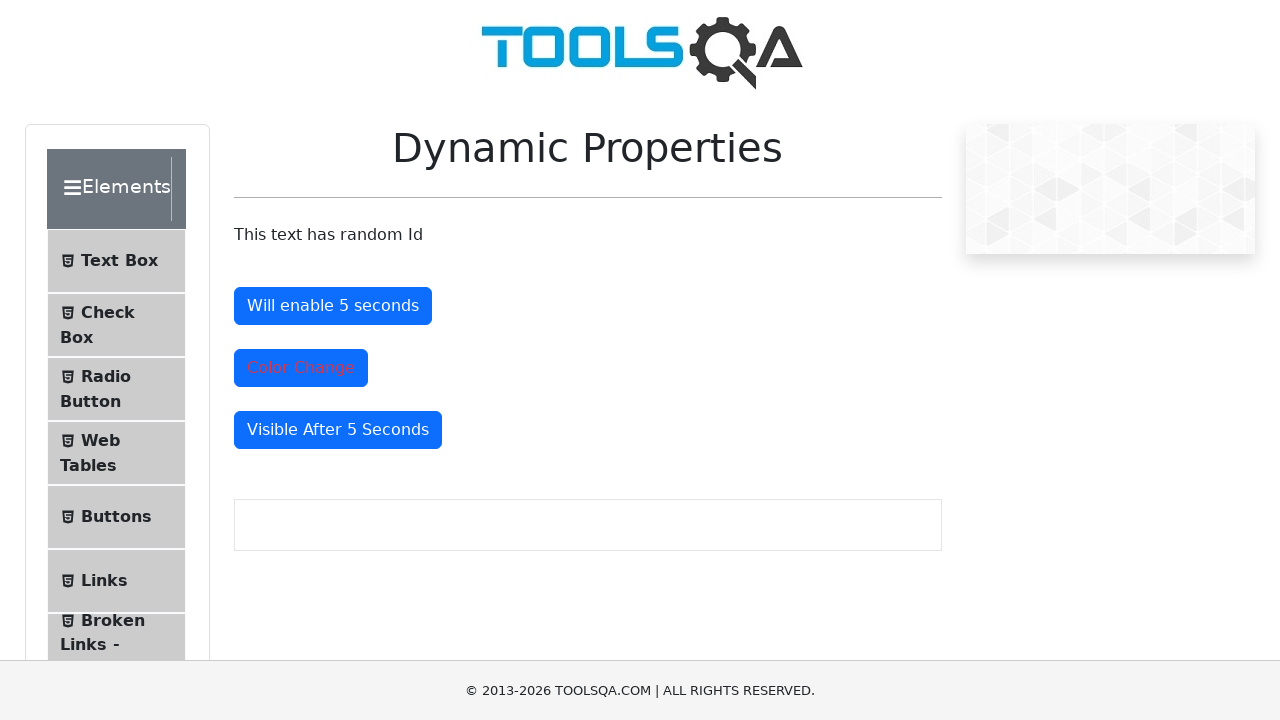